Tests right-click context menu functionality by performing a context click on a specific element

Starting URL: https://swisnl.github.io/jQuery-contextMenu/demo.html

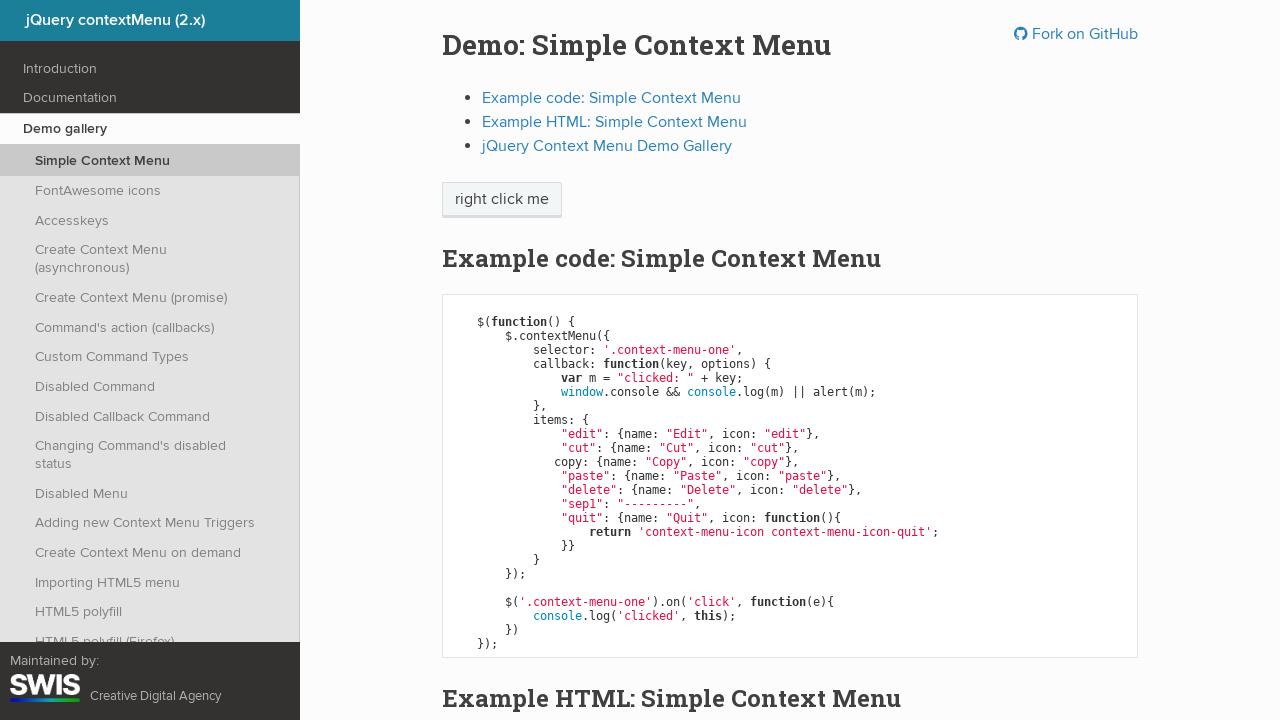

Located the right-click target element
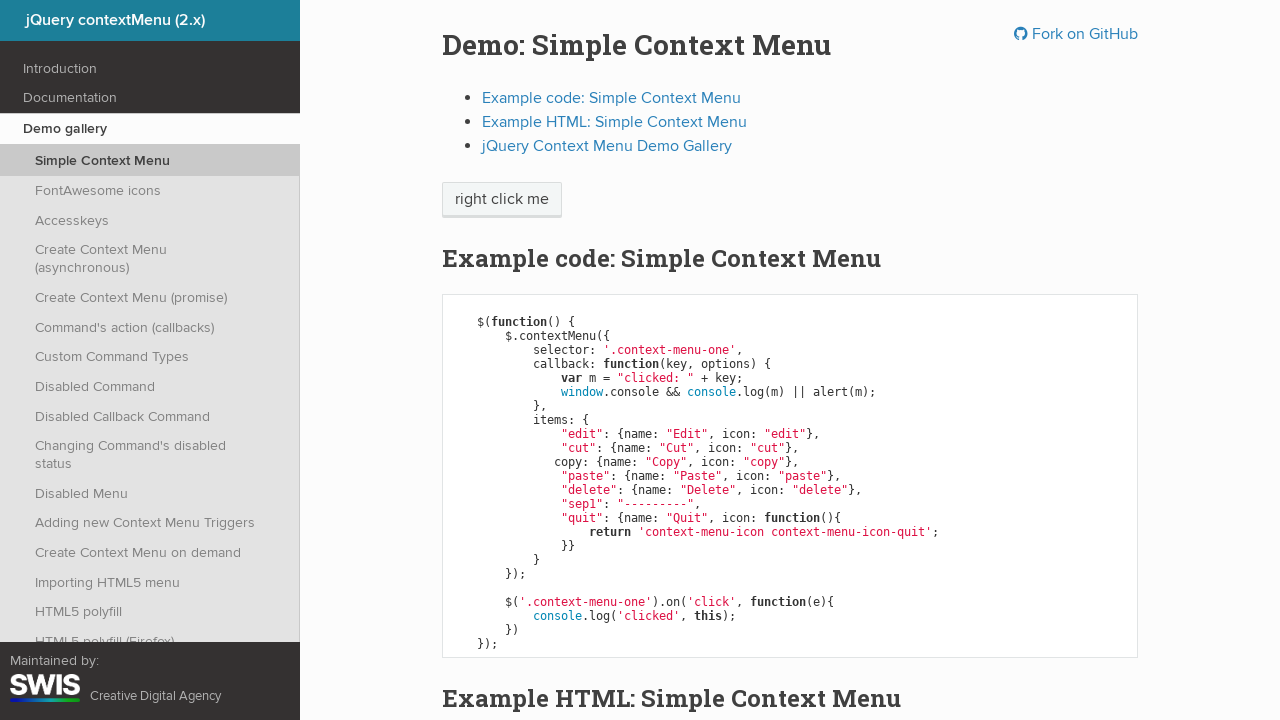

Performed right-click (context click) on the target element at (502, 200) on xpath=//span[text()='right click me']
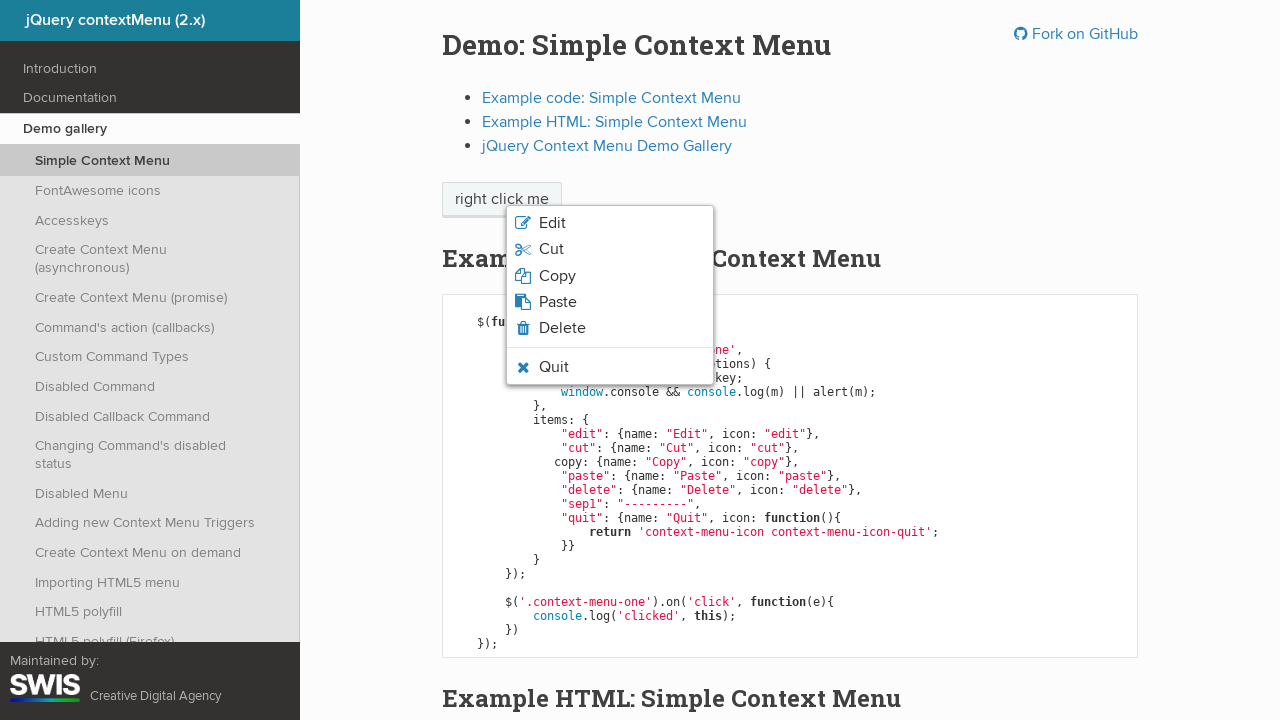

Waited 2 seconds for context menu to appear
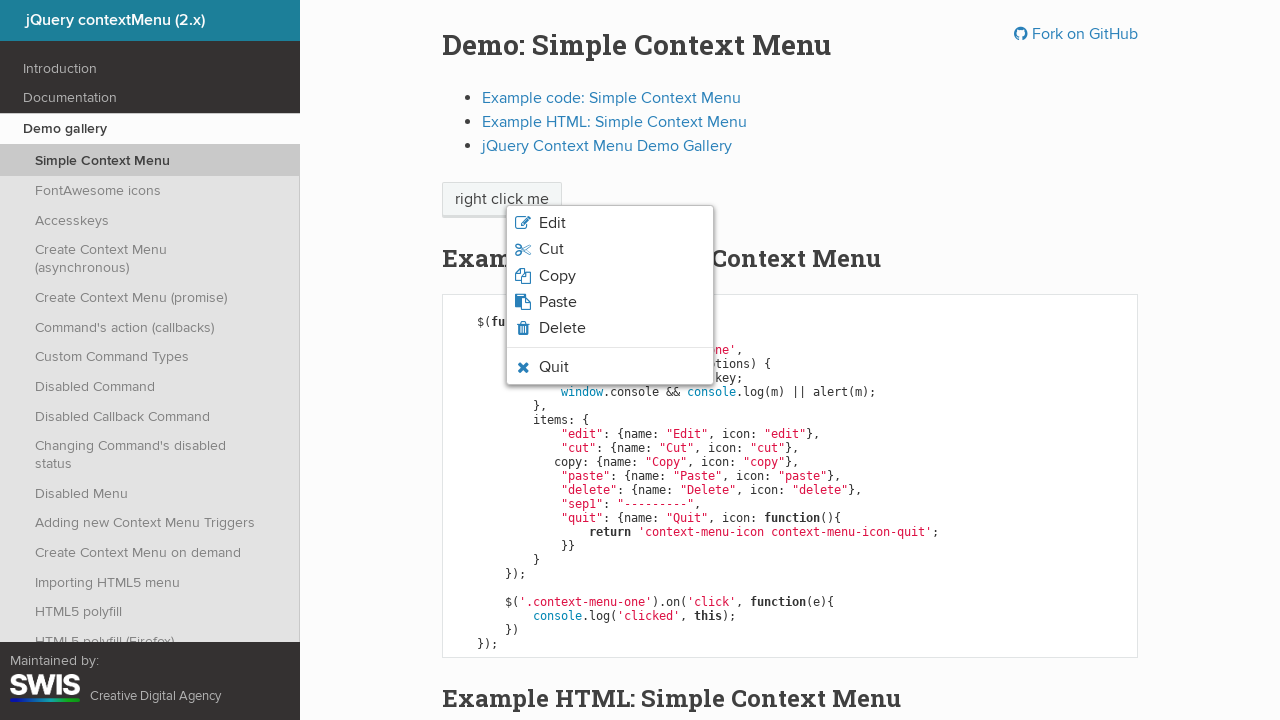

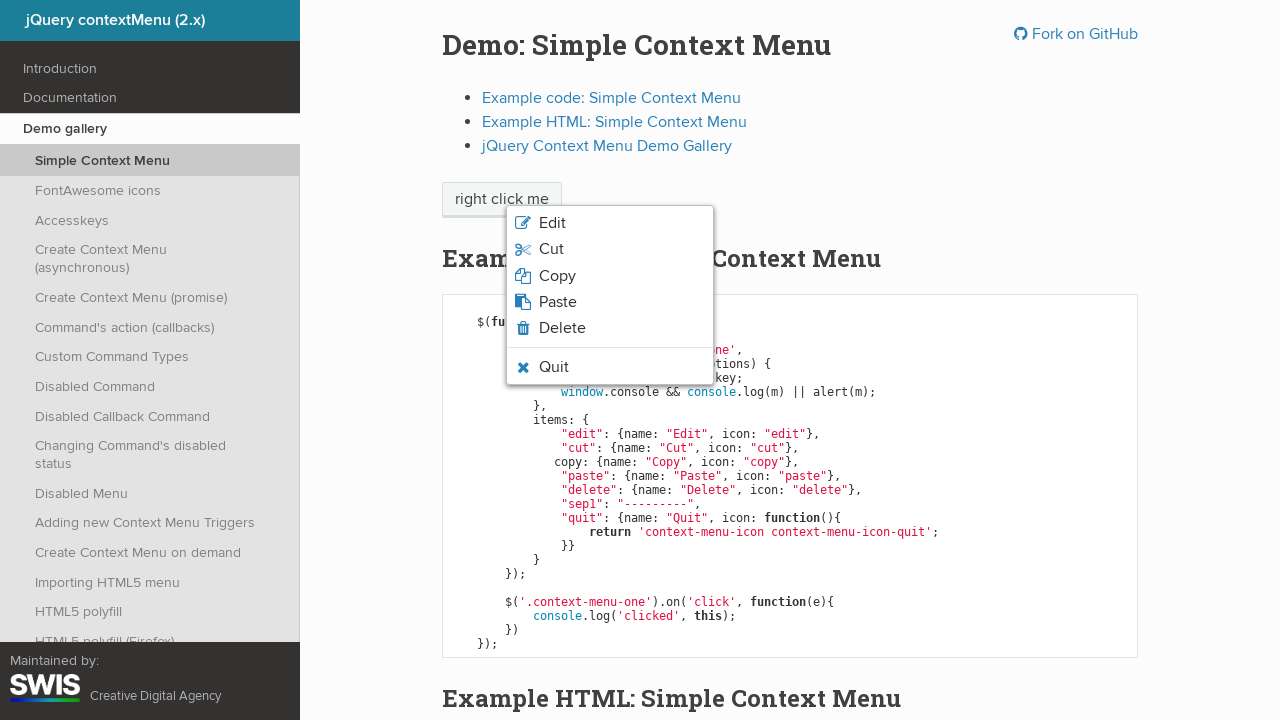